Tests browser window handling by clicking a button that opens a new browser window and capturing the window handles

Starting URL: https://demoqa.com/browser-windows

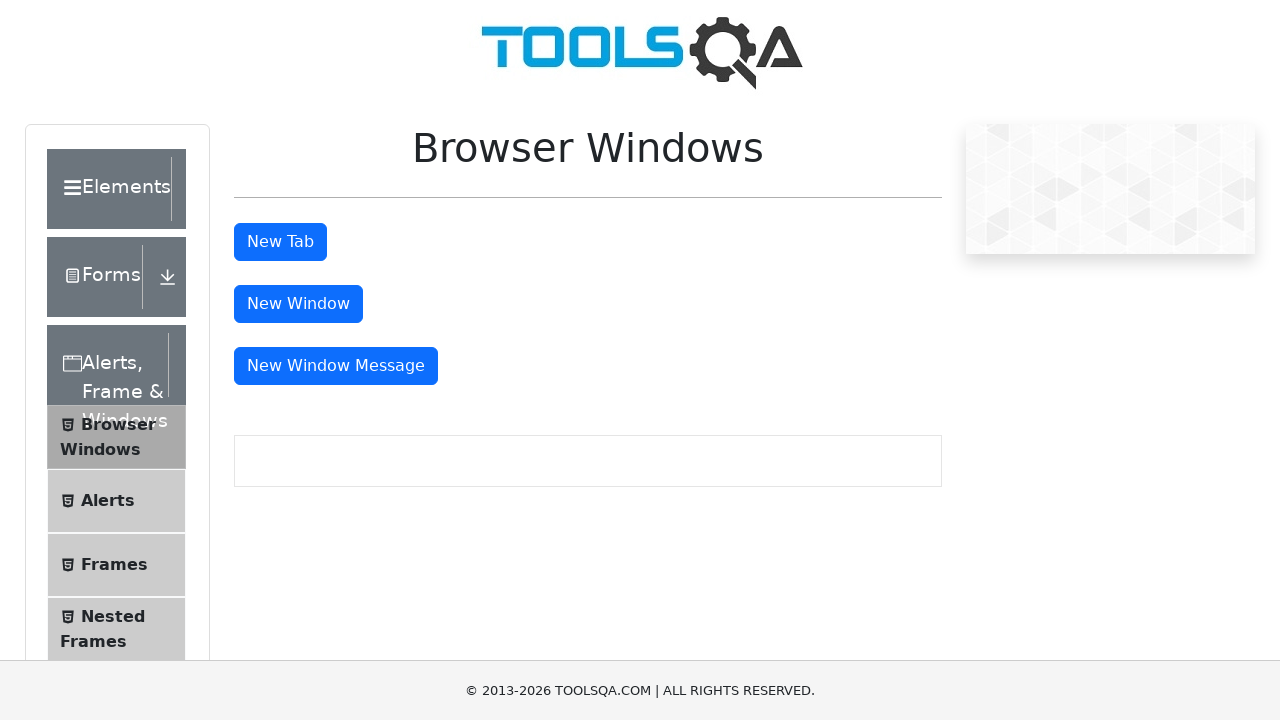

Clicked 'New Window' button to open a new browser window at (298, 304) on button#windowButton
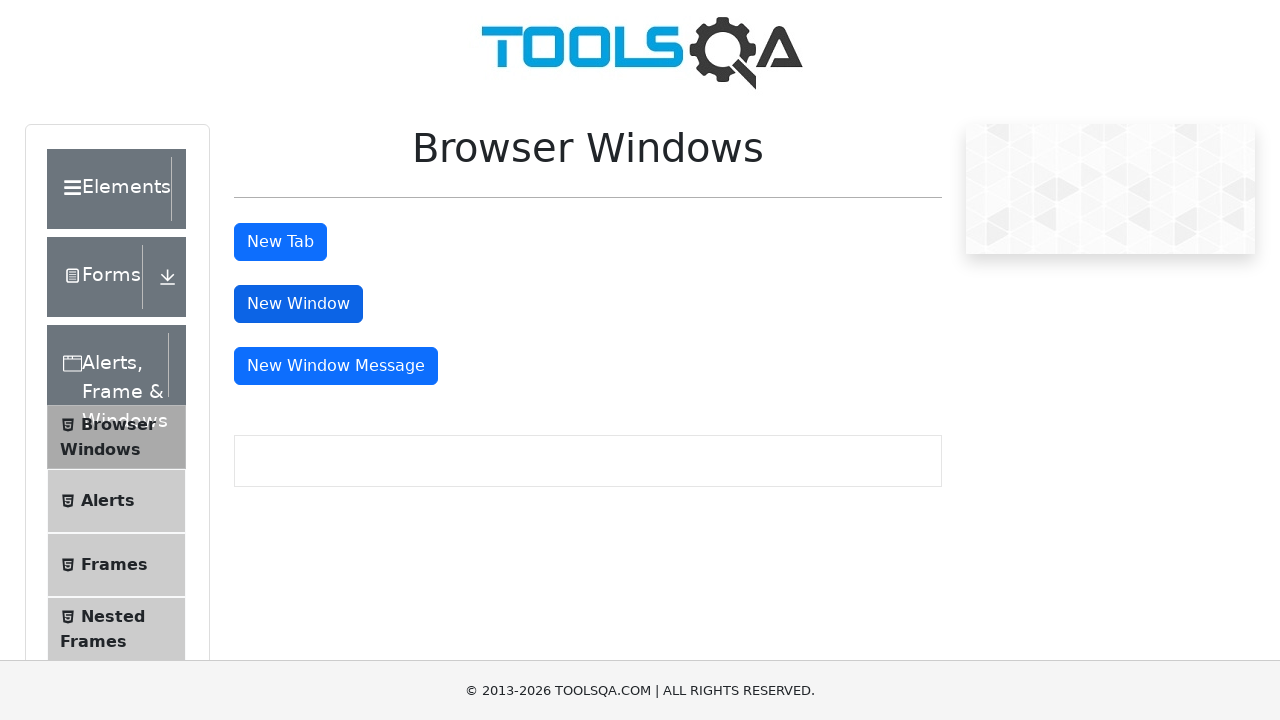

Clicked 'New Window' button and waited for new page to open at (298, 304) on button#windowButton
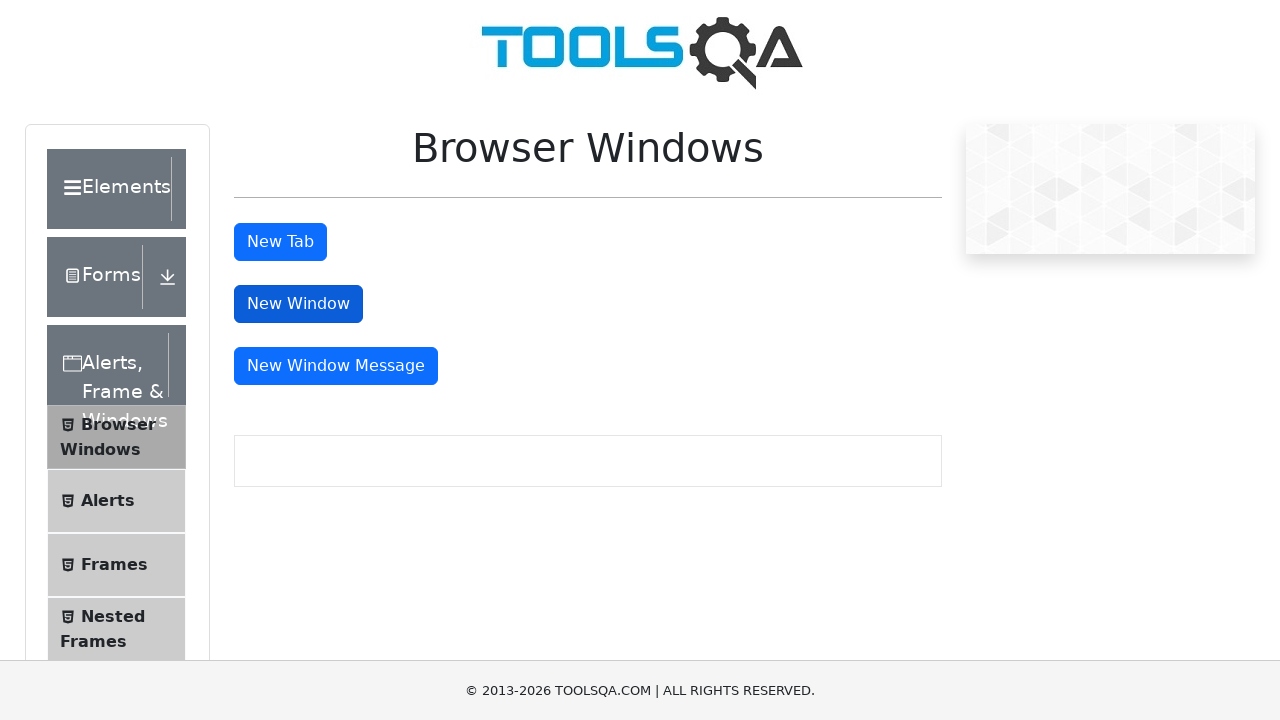

Captured new browser window handle
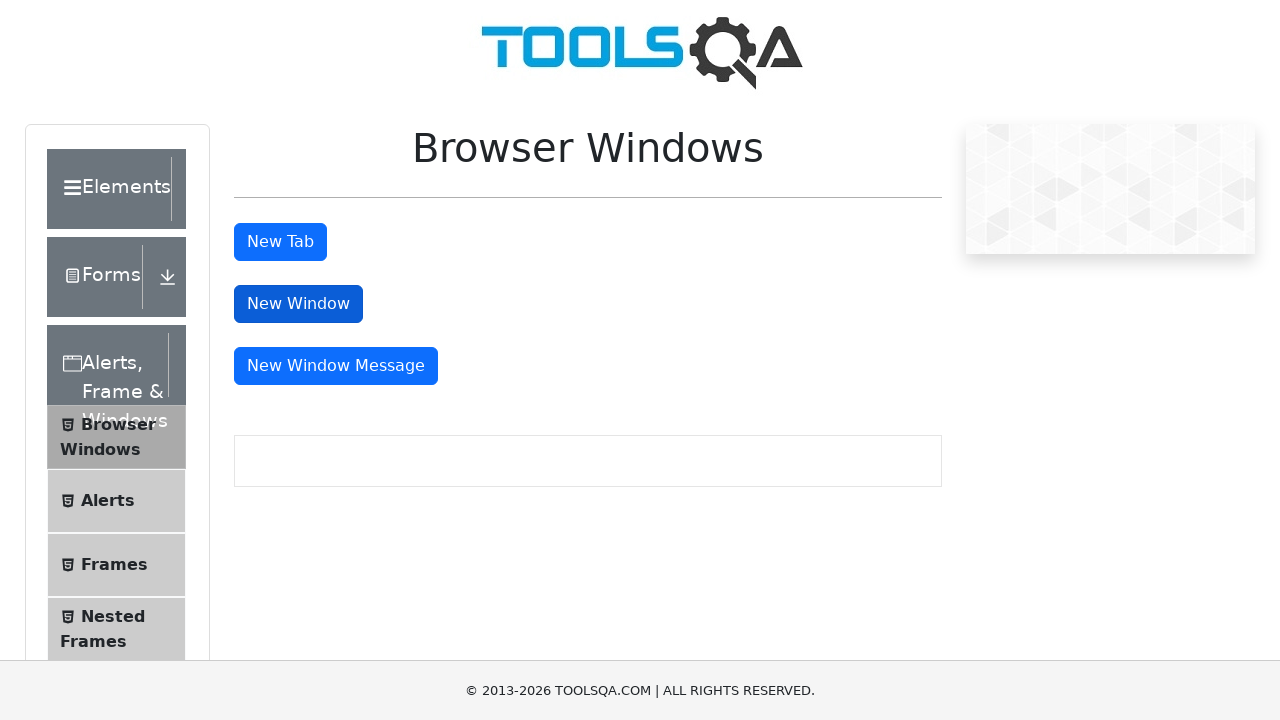

New page finished loading
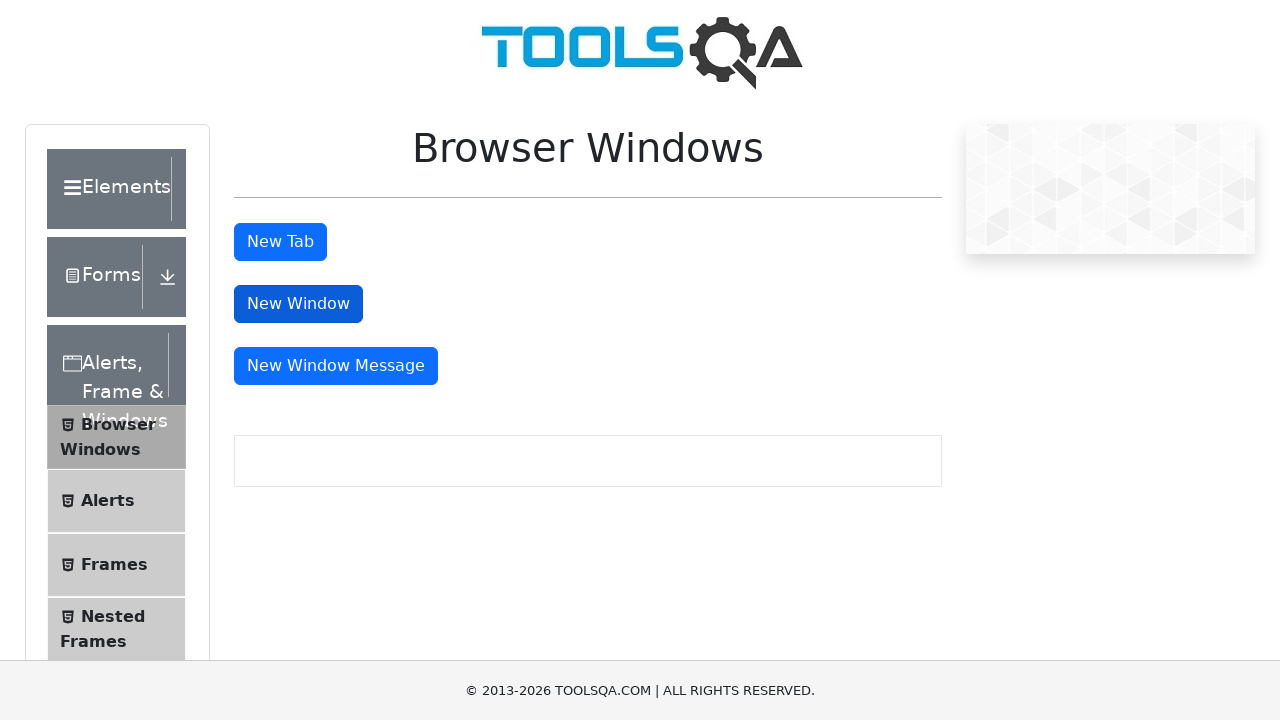

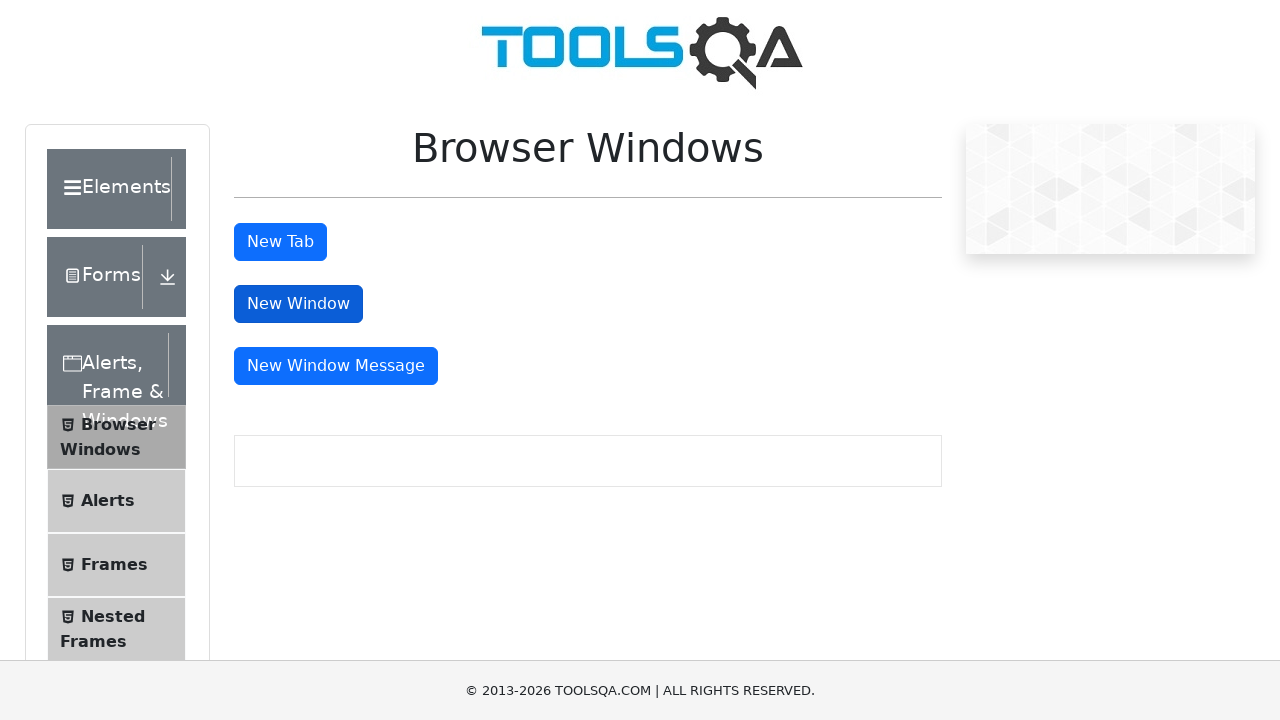